Tests radio button group functionality by selecting different radio options and verifying their checked state

Starting URL: https://webengine-test.azurewebsites.net/

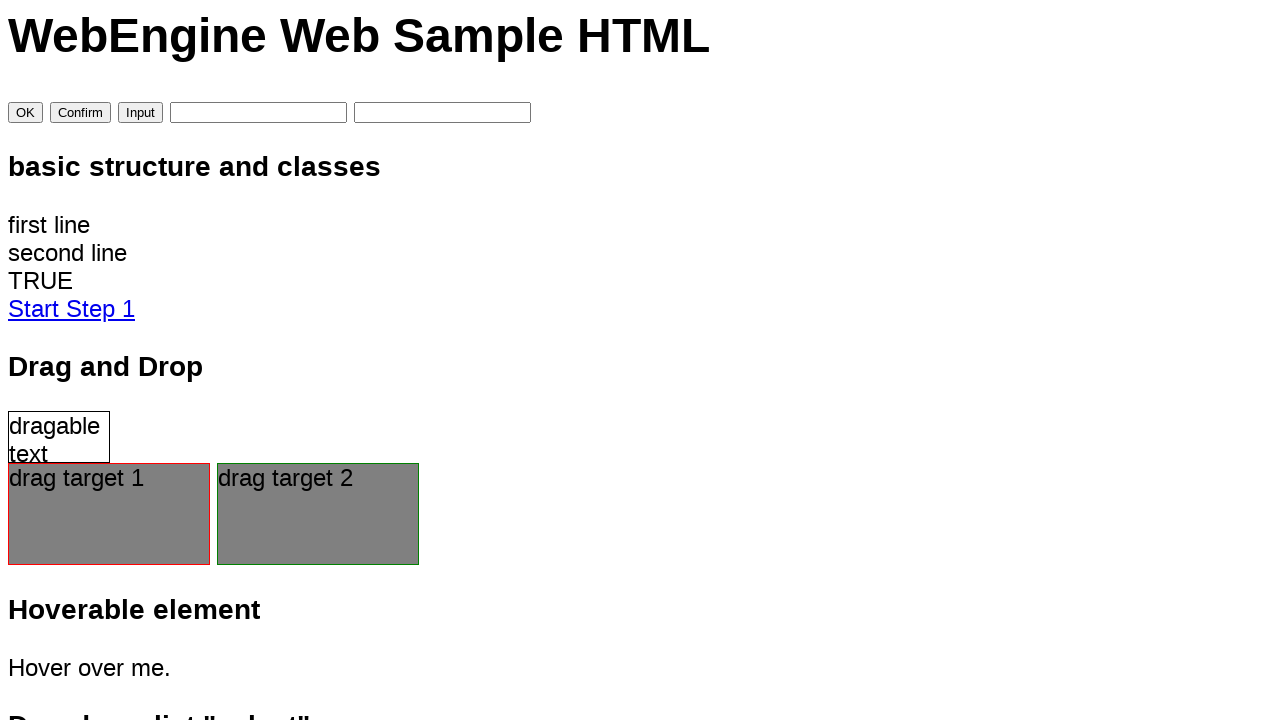

Clicked CSS radio button at (20, 360) on input[name='fav_language'][value='CSS']
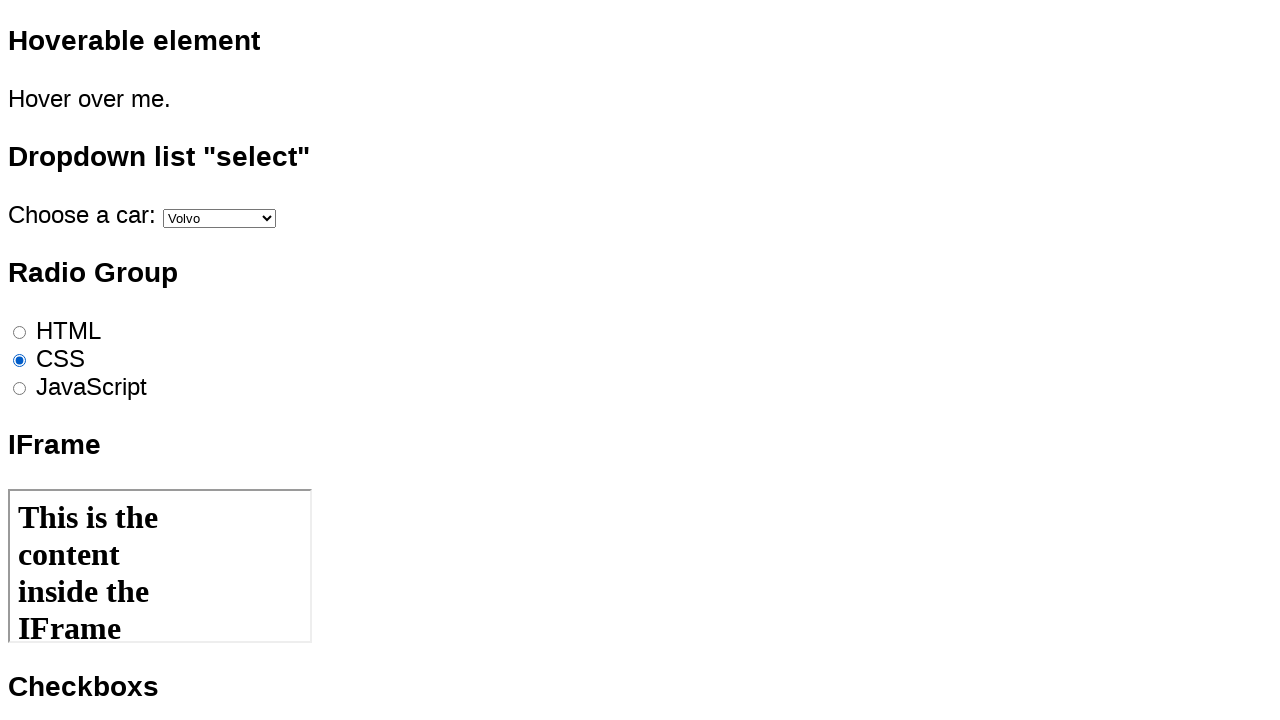

Verified CSS radio button is checked
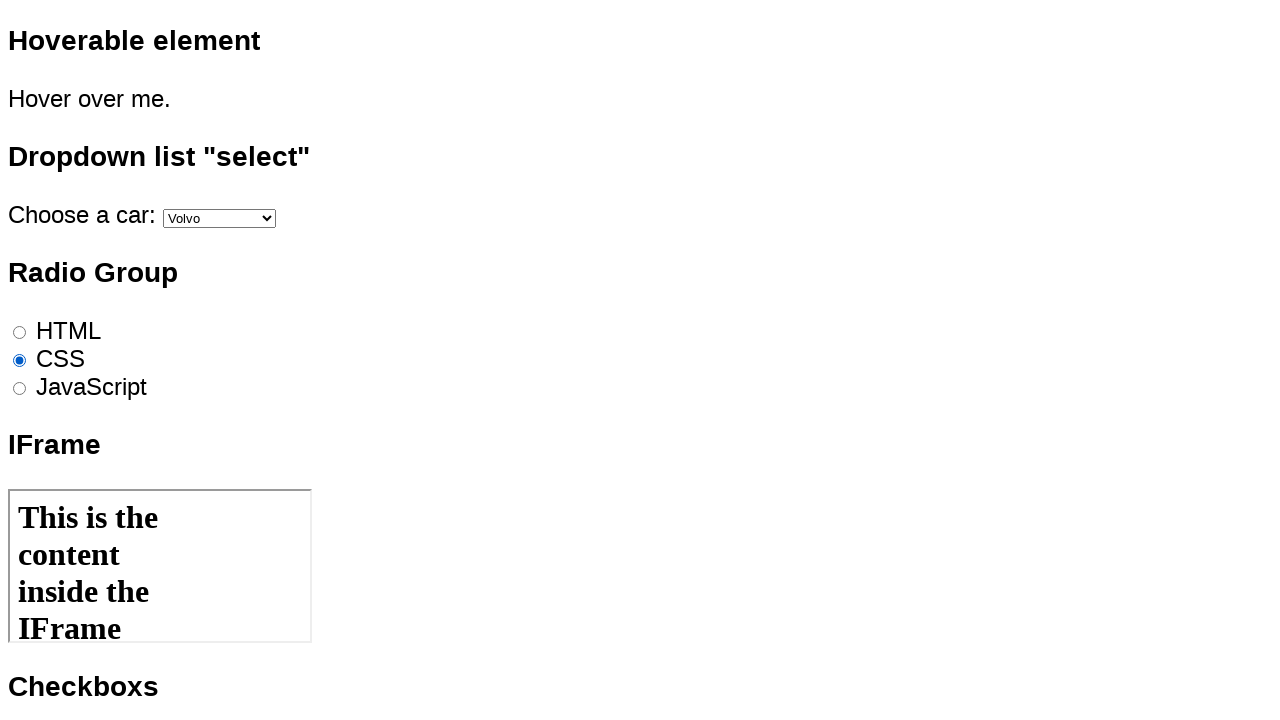

Clicked HTML radio button at (20, 332) on input[name='fav_language'][value='HTML']
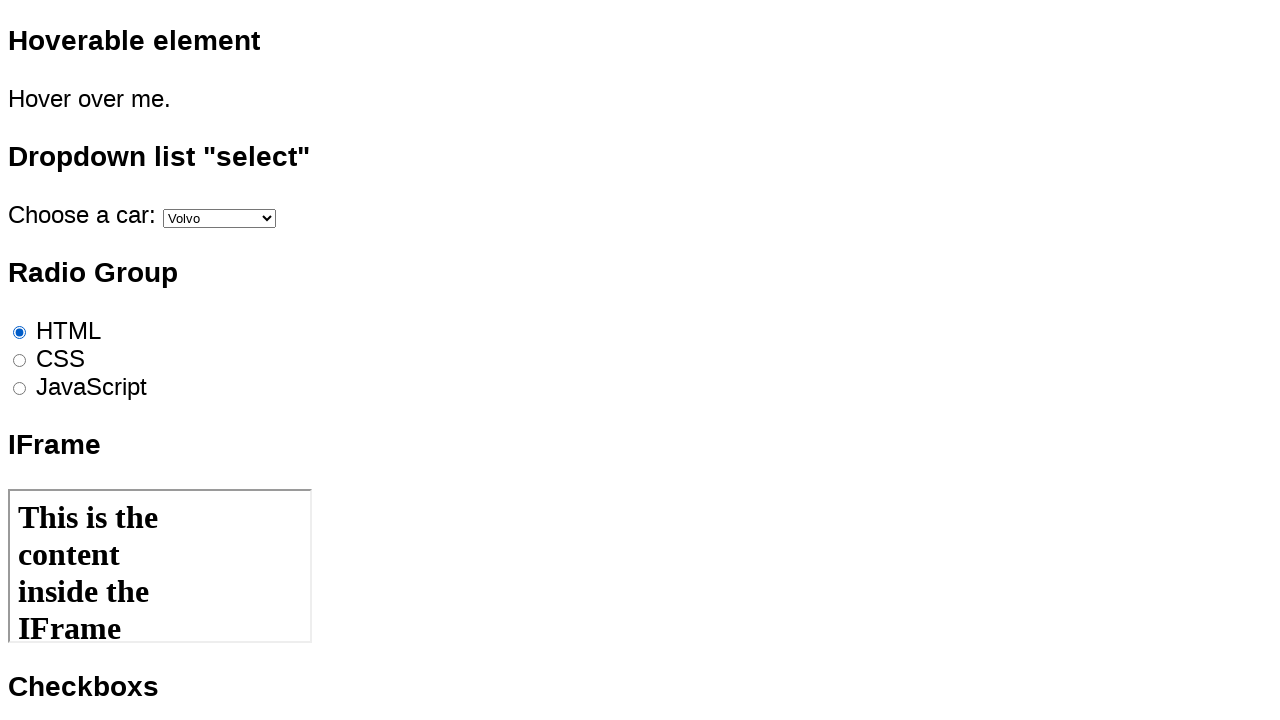

Verified HTML radio button is checked
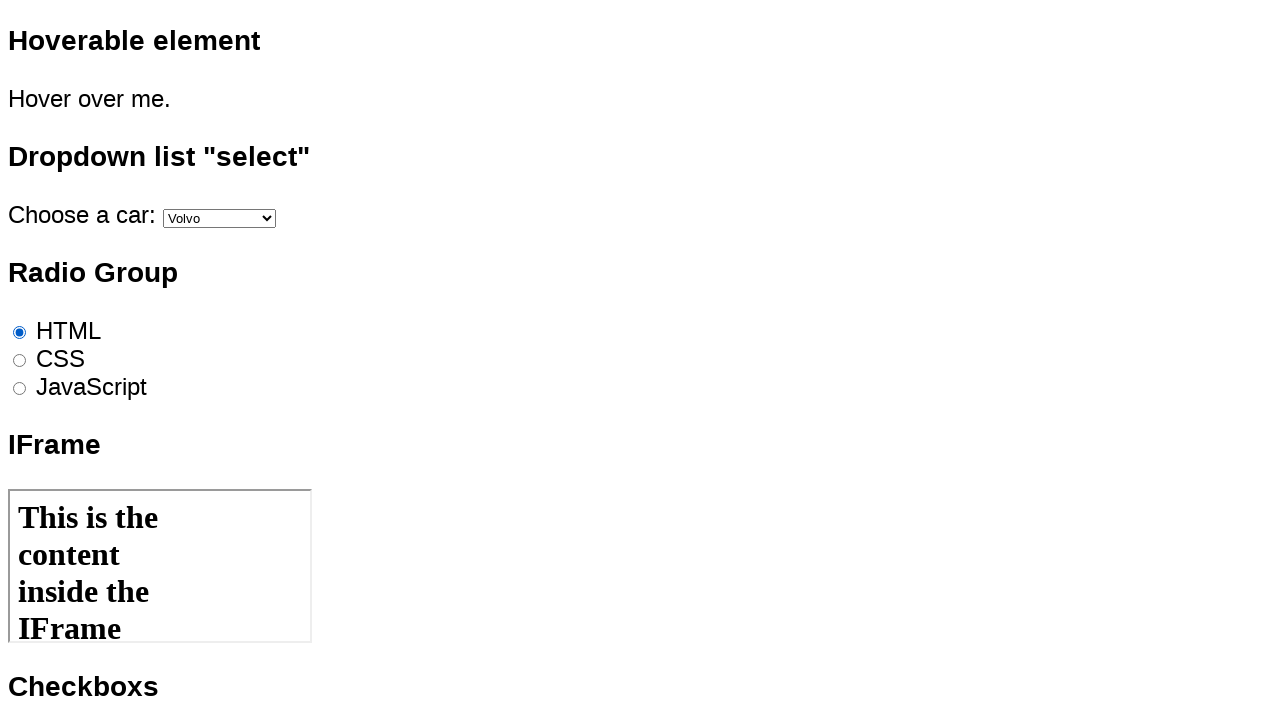

Verified CSS radio button is no longer checked
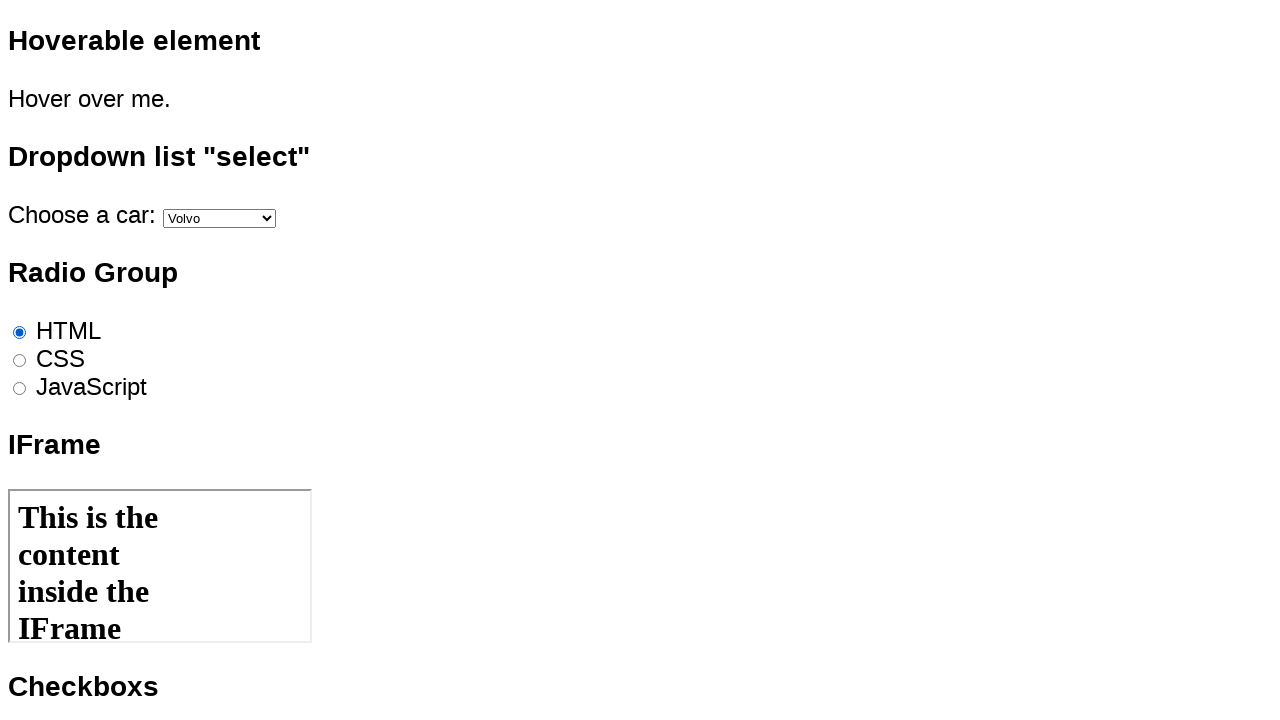

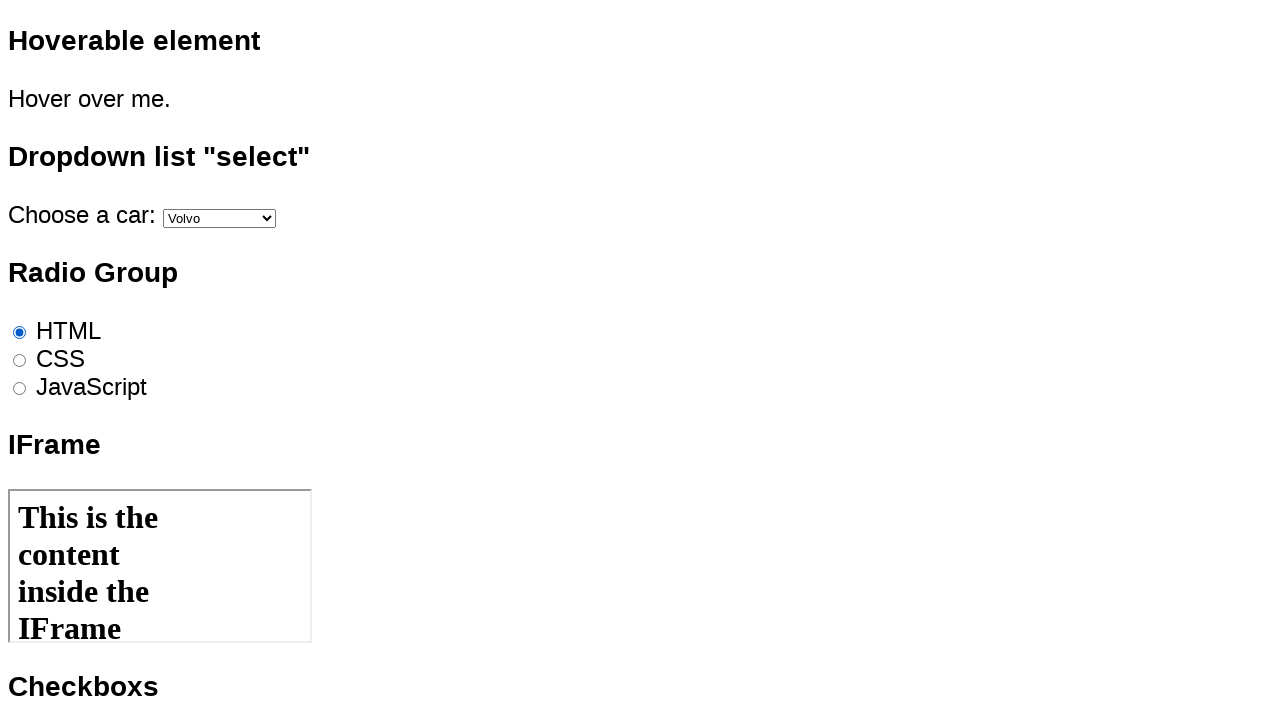